Tests jQuery custom dropdown by selecting different number values (5, 15, 3) from a selectmenu and verifying the selected value is displayed correctly.

Starting URL: http://jqueryui.com/resources/demos/selectmenu/default.html

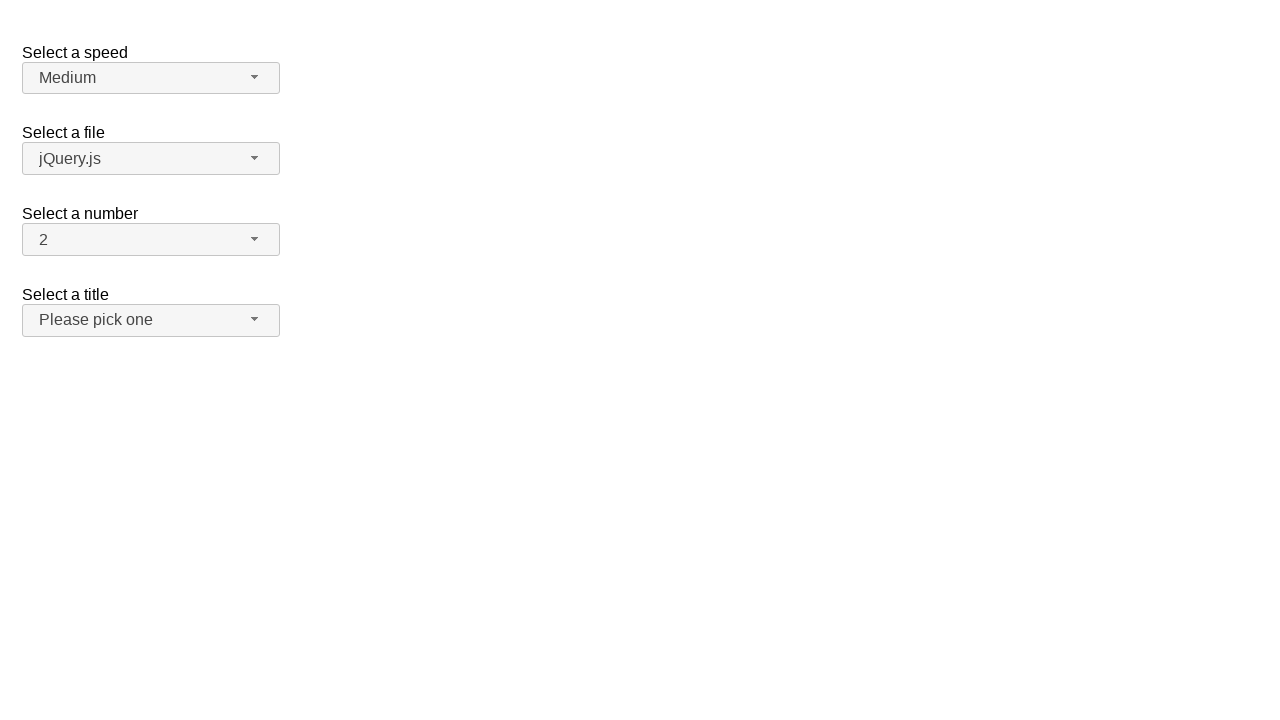

Clicked number dropdown button to open menu at (151, 240) on xpath=//span[@id='number-button']
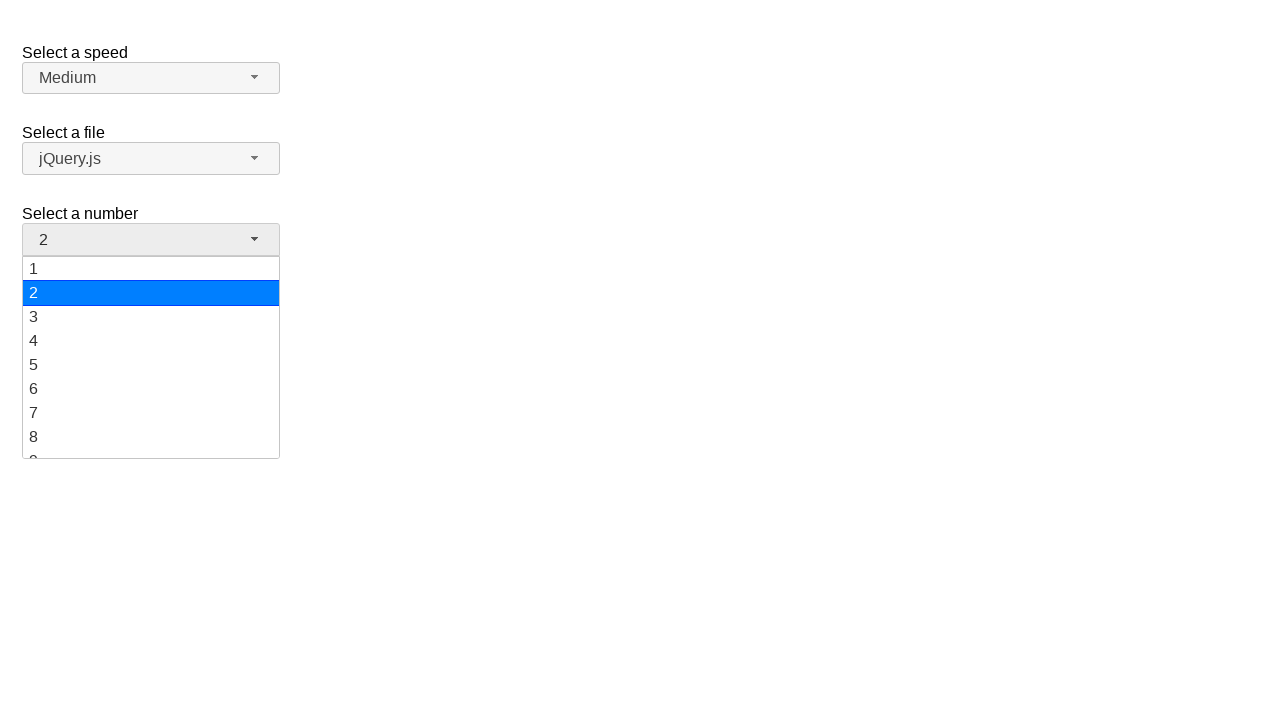

Number dropdown menu loaded
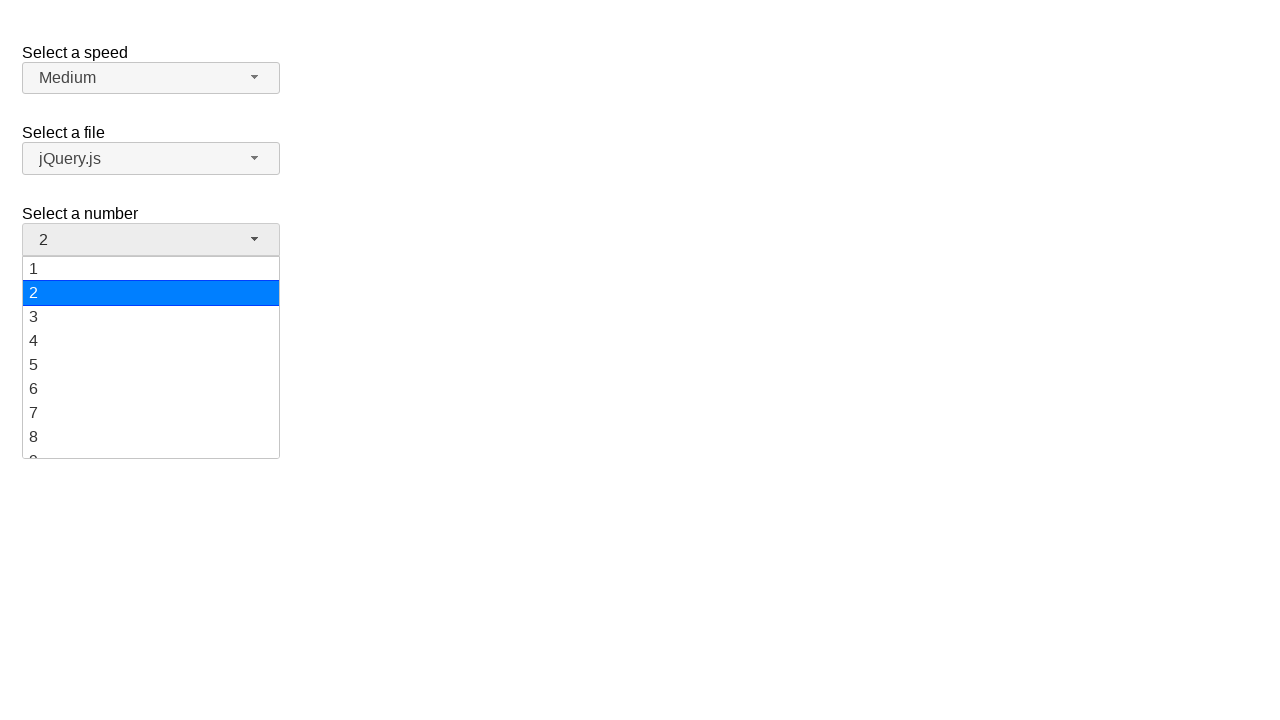

Selected value '5' from the dropdown menu at (151, 365) on xpath=//ul[@id='number-menu']//div[text()='5']
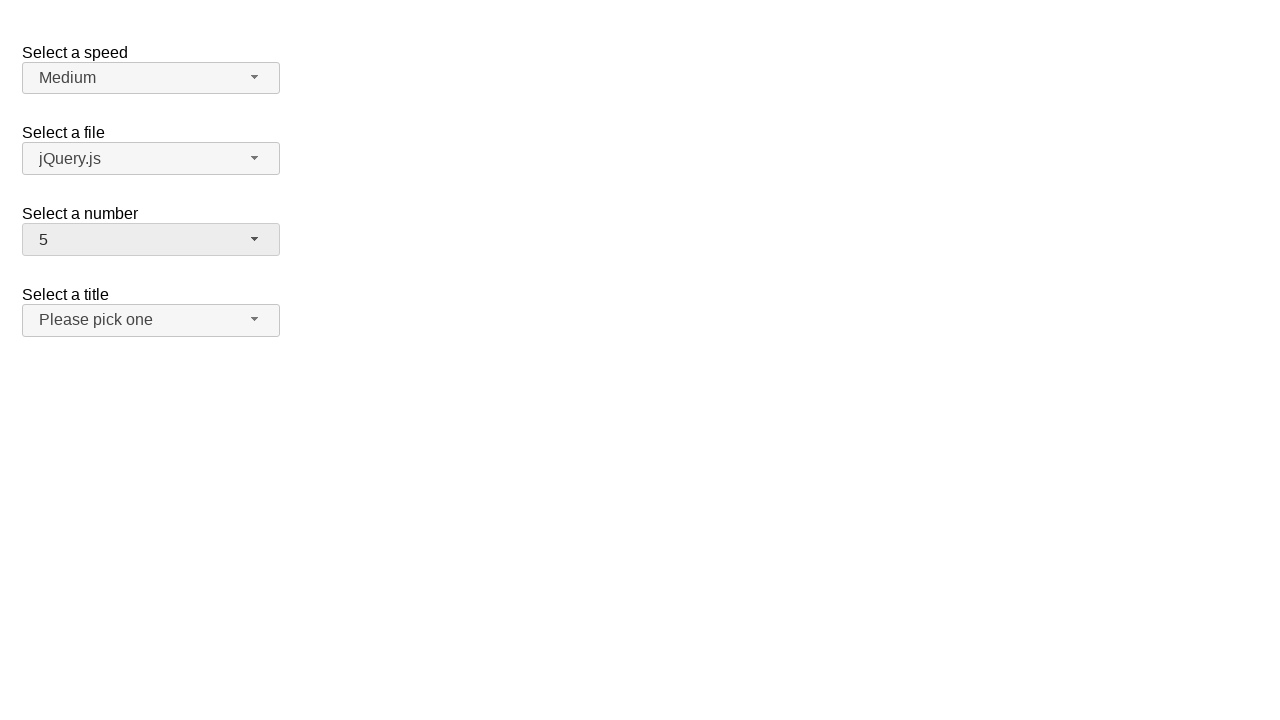

Verified that '5' is now displayed in the dropdown button
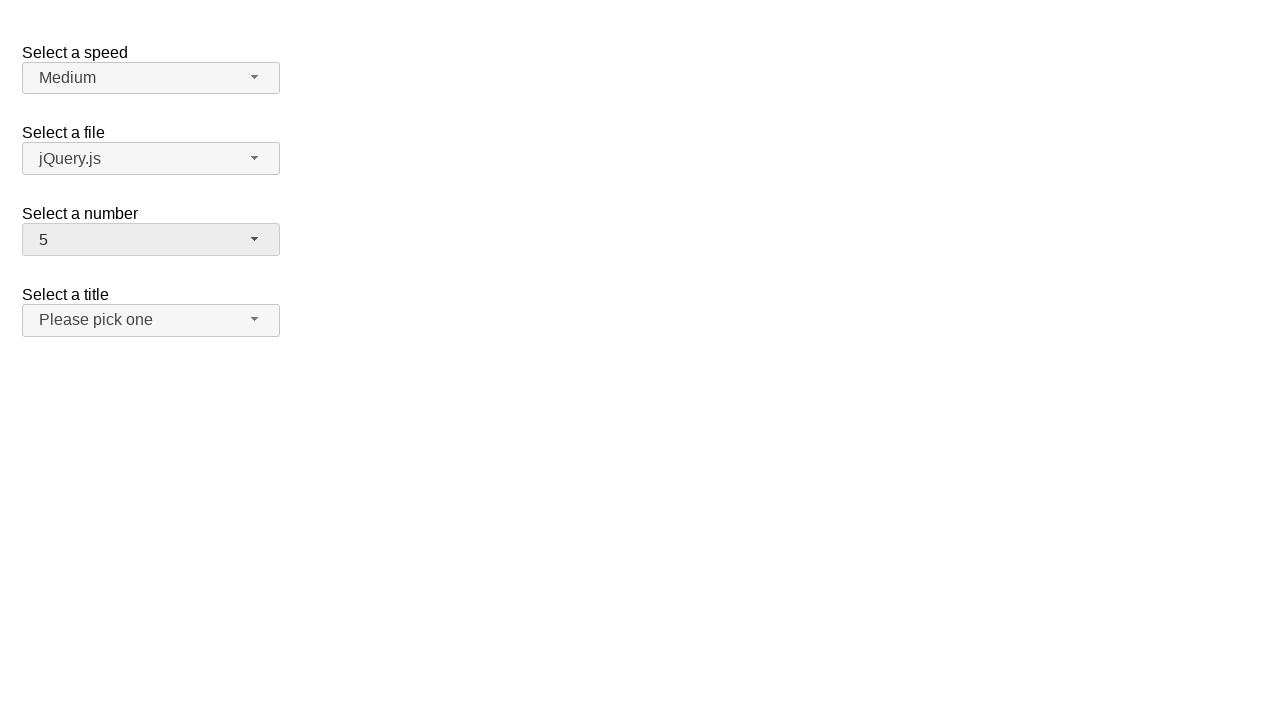

Clicked number dropdown button to open menu again at (151, 240) on xpath=//span[@id='number-button']
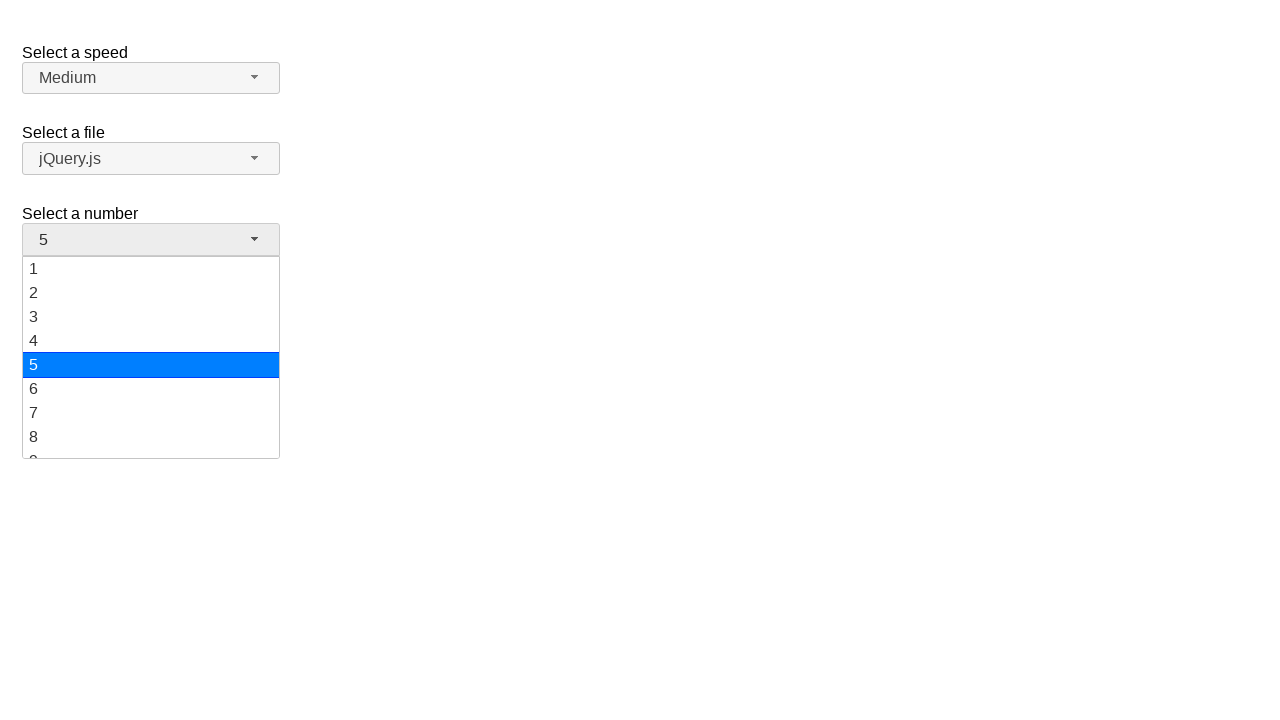

Number dropdown menu loaded
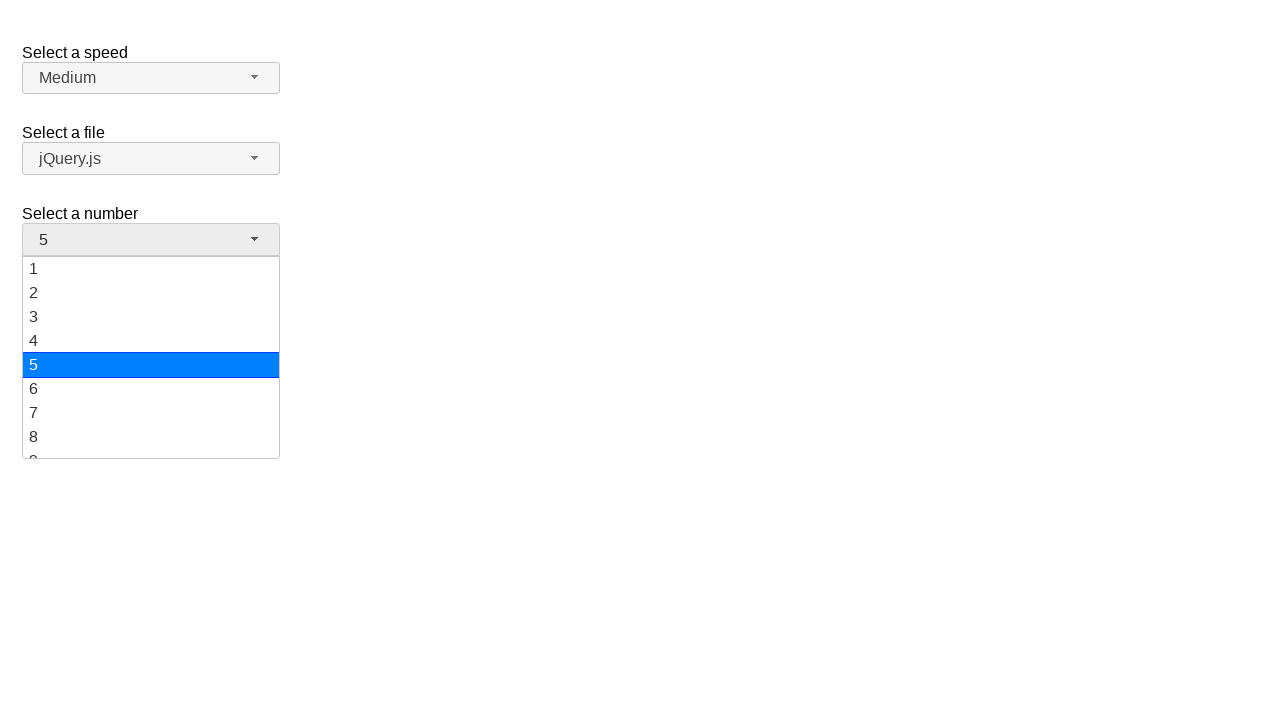

Selected value '15' from the dropdown menu at (151, 357) on xpath=//ul[@id='number-menu']//div[text()='15']
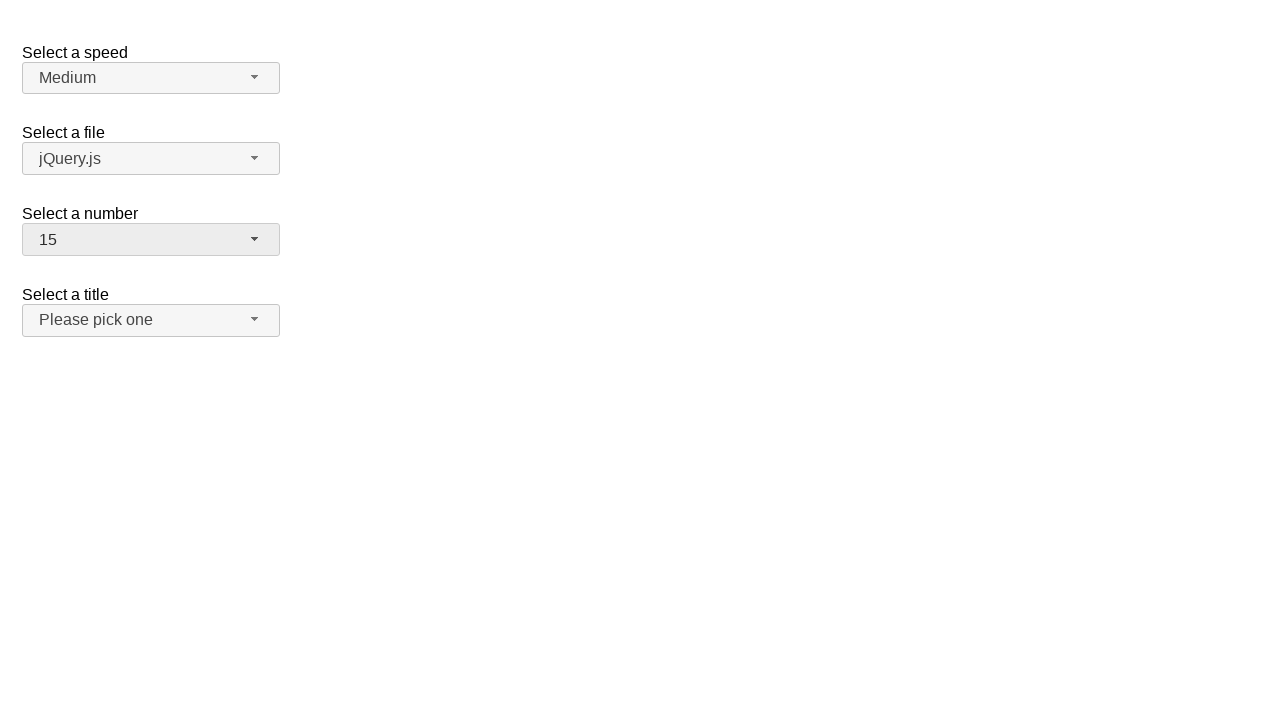

Verified that '15' is now displayed in the dropdown button
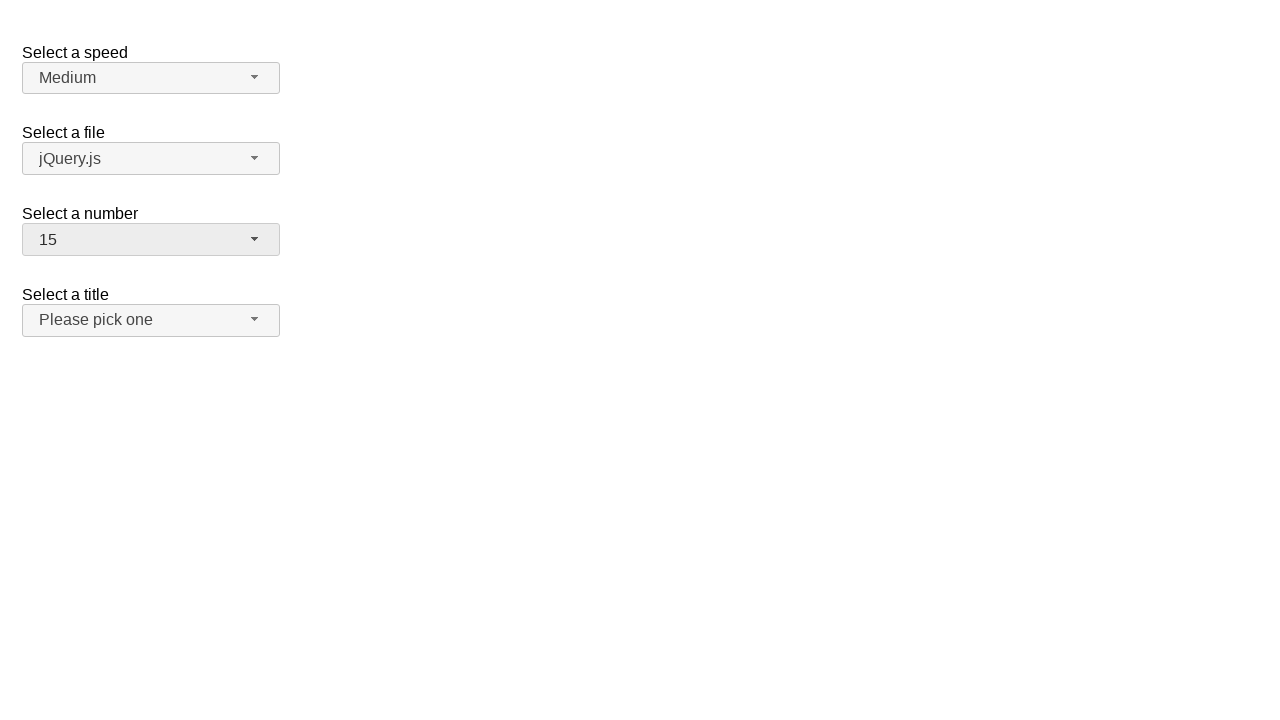

Clicked number dropdown button to open menu again at (151, 240) on xpath=//span[@id='number-button']
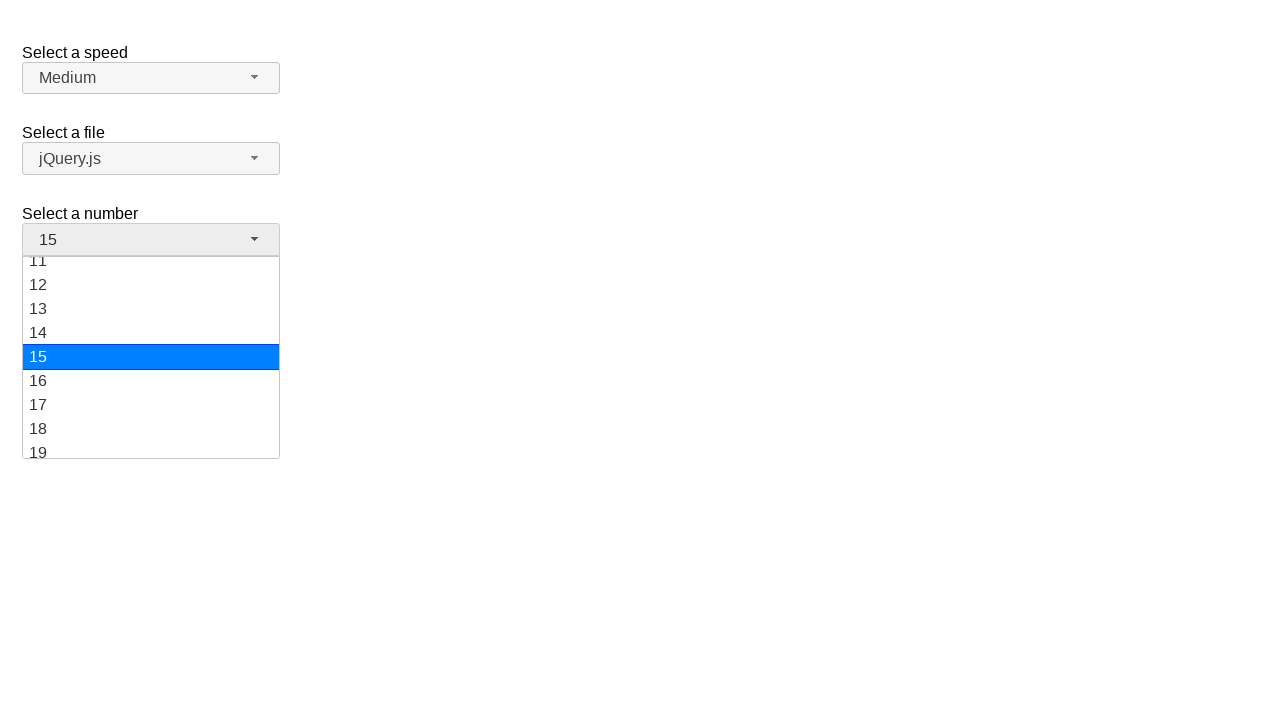

Number dropdown menu loaded
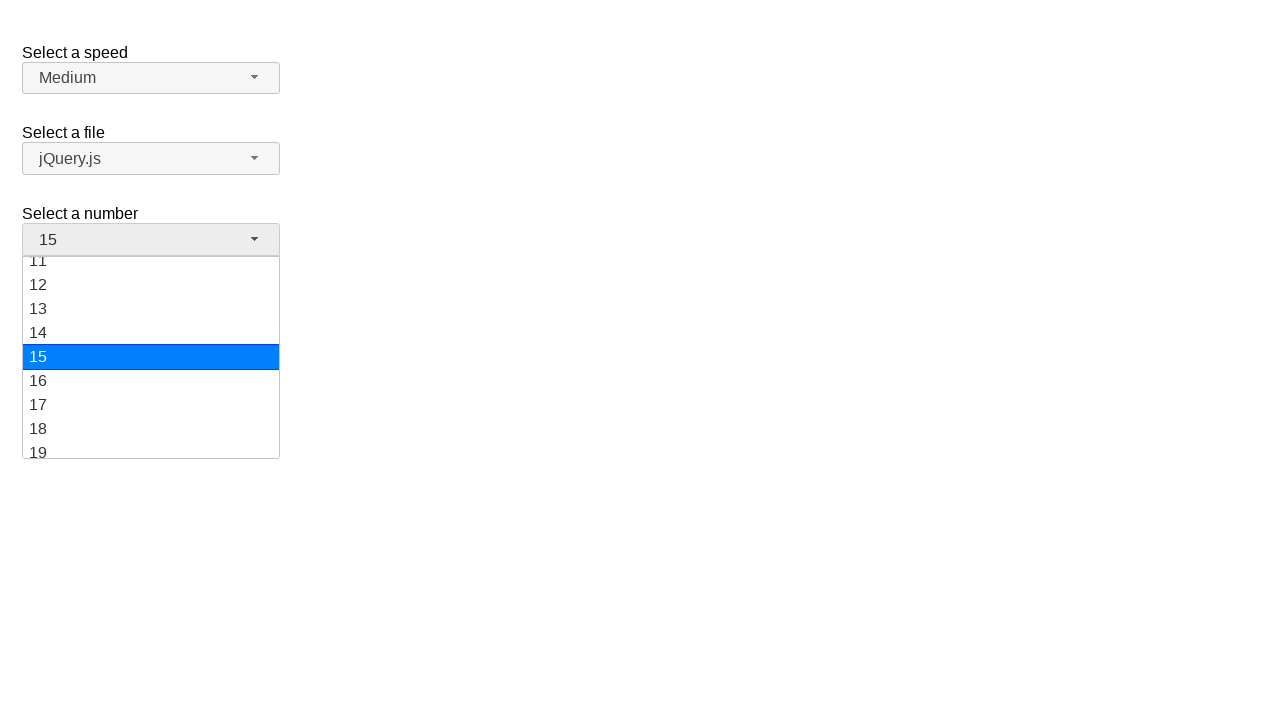

Selected value '3' from the dropdown menu at (151, 317) on xpath=//ul[@id='number-menu']//div[text()='3']
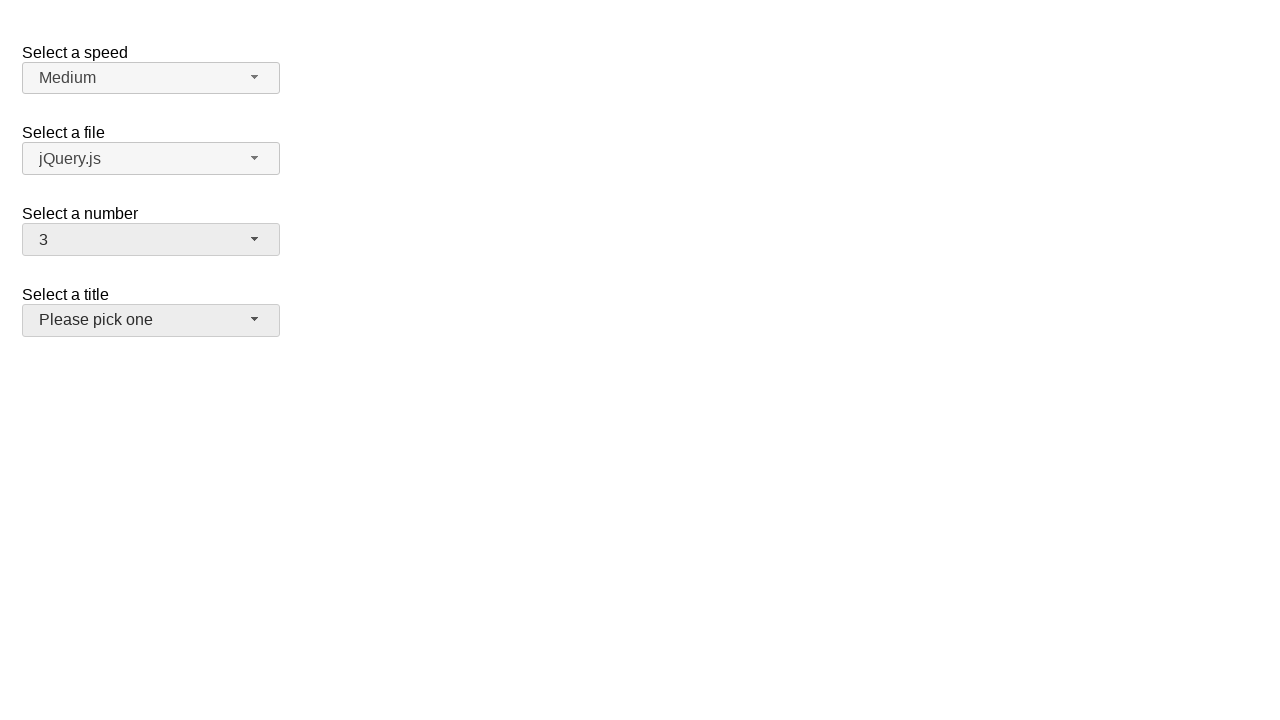

Verified that '3' is now displayed in the dropdown button
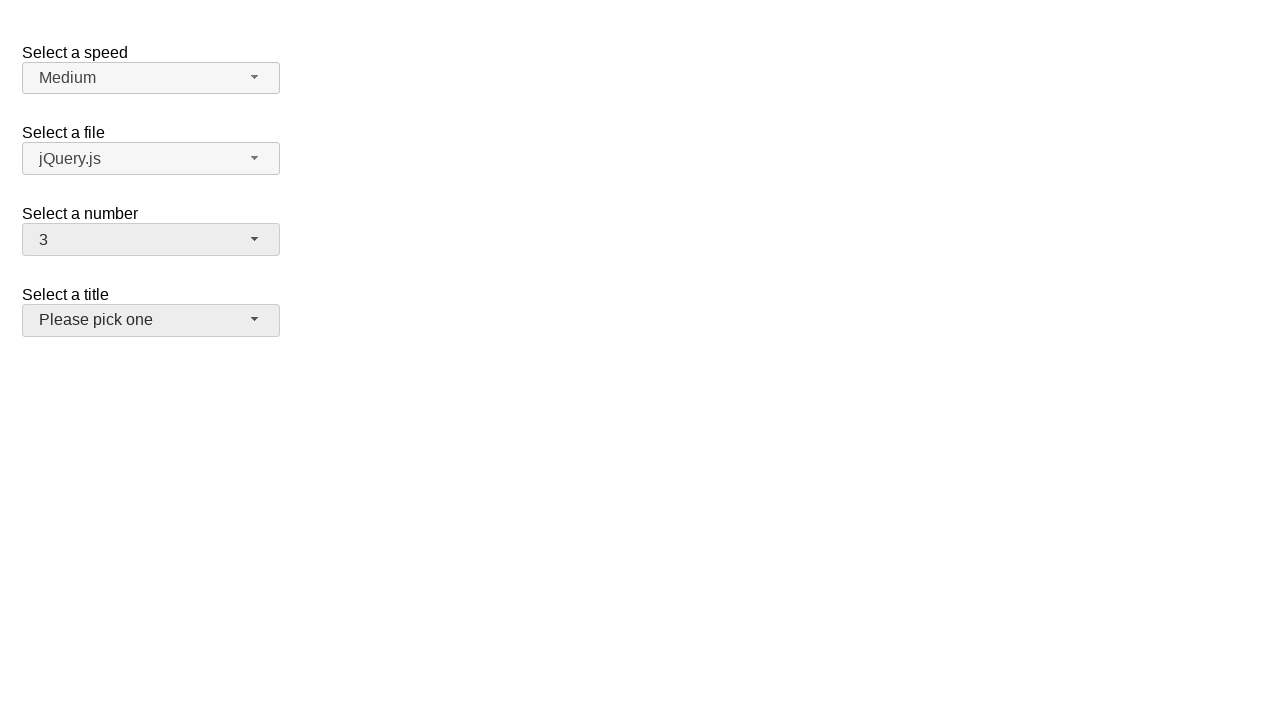

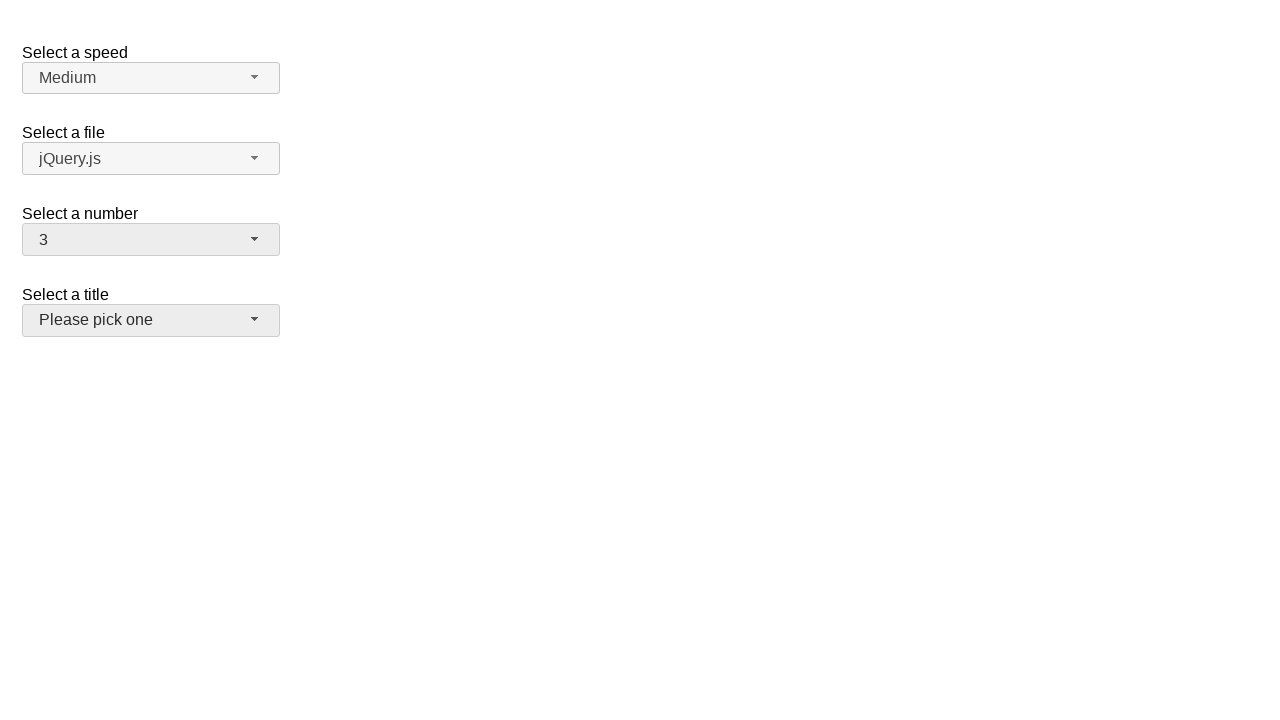